Navigates to the CRM Pro classic web application homepage and waits for the page to load. This is a basic page load verification test with no further interactions.

Starting URL: https://classic.crmpro.com/index.html

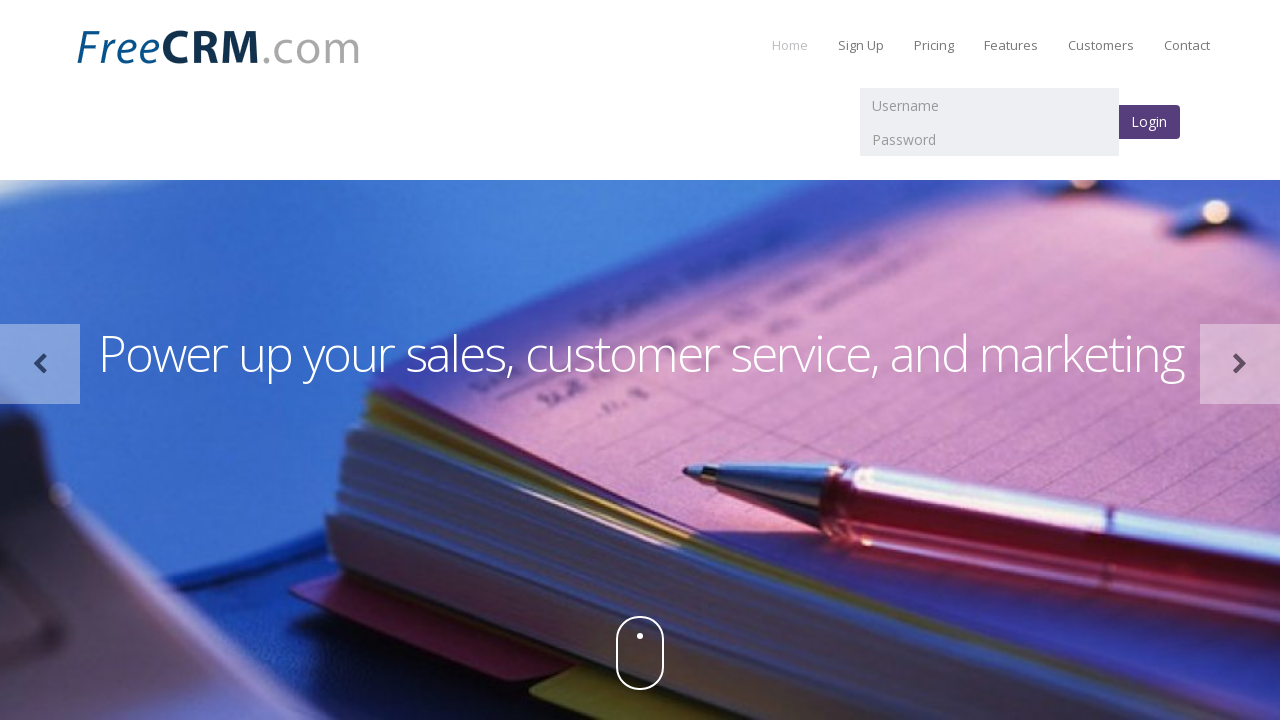

Waited for DOM content loaded state
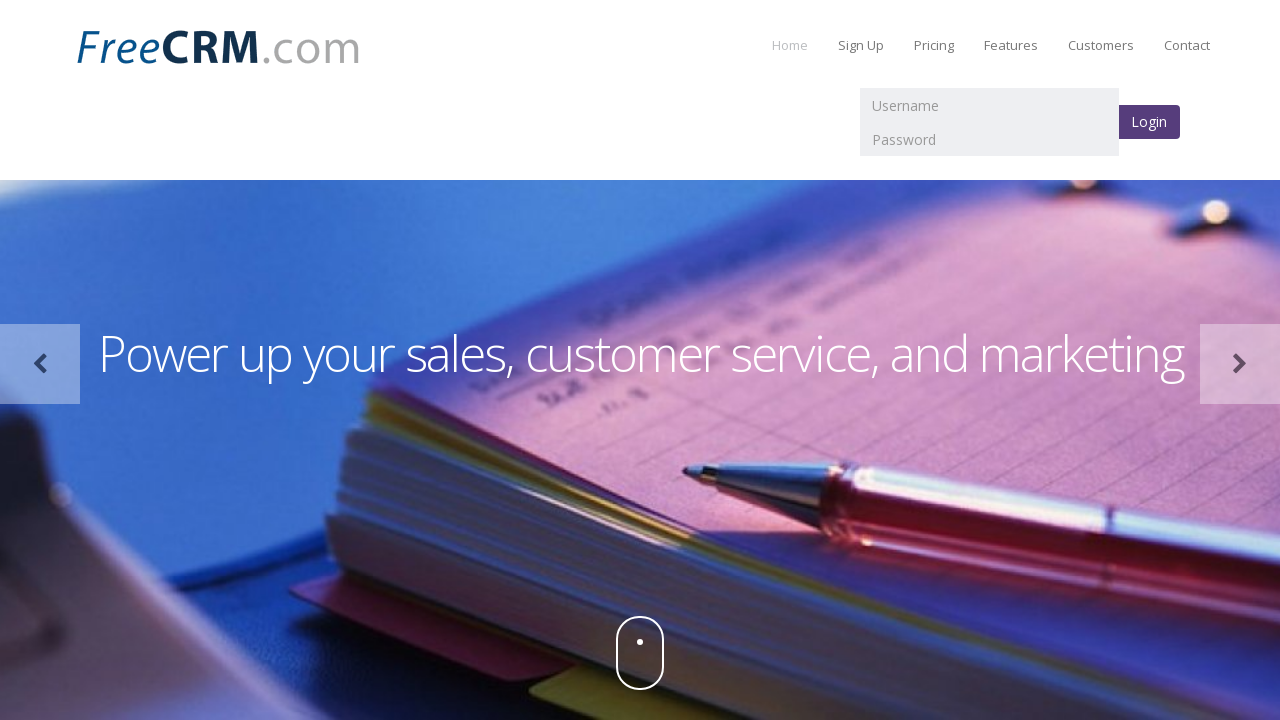

Verified body element is present on CRM Pro classic homepage
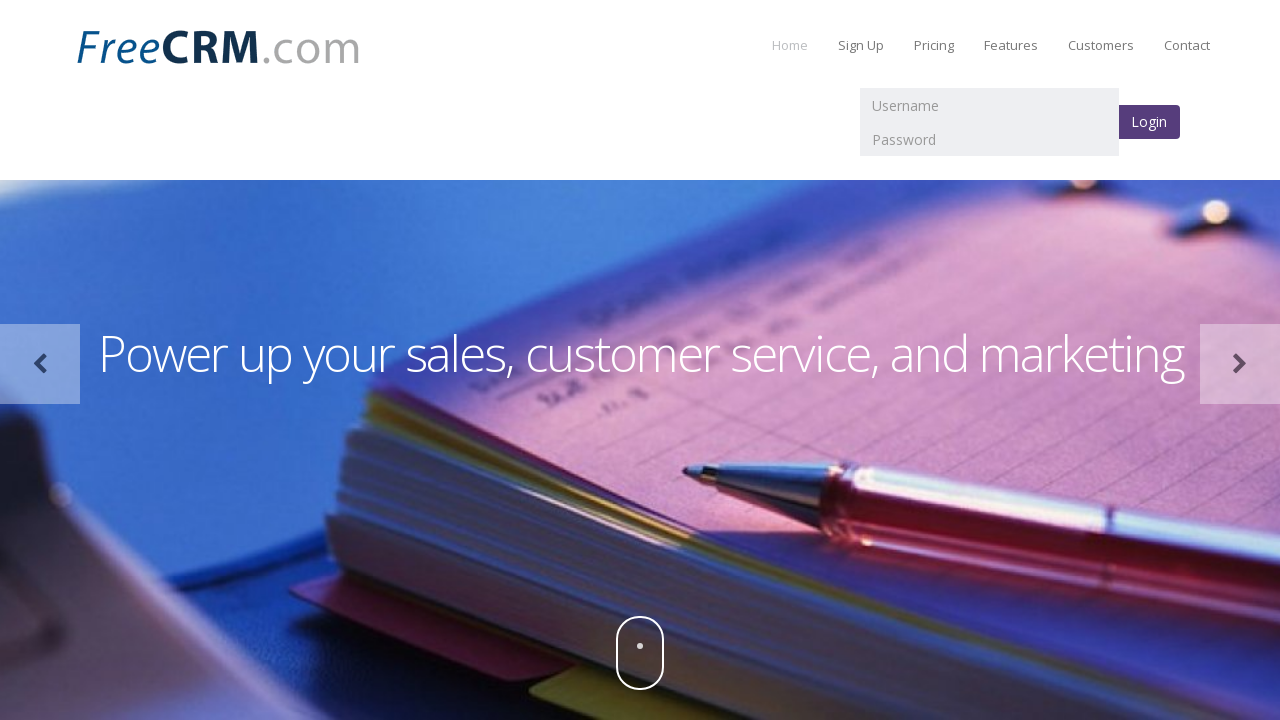

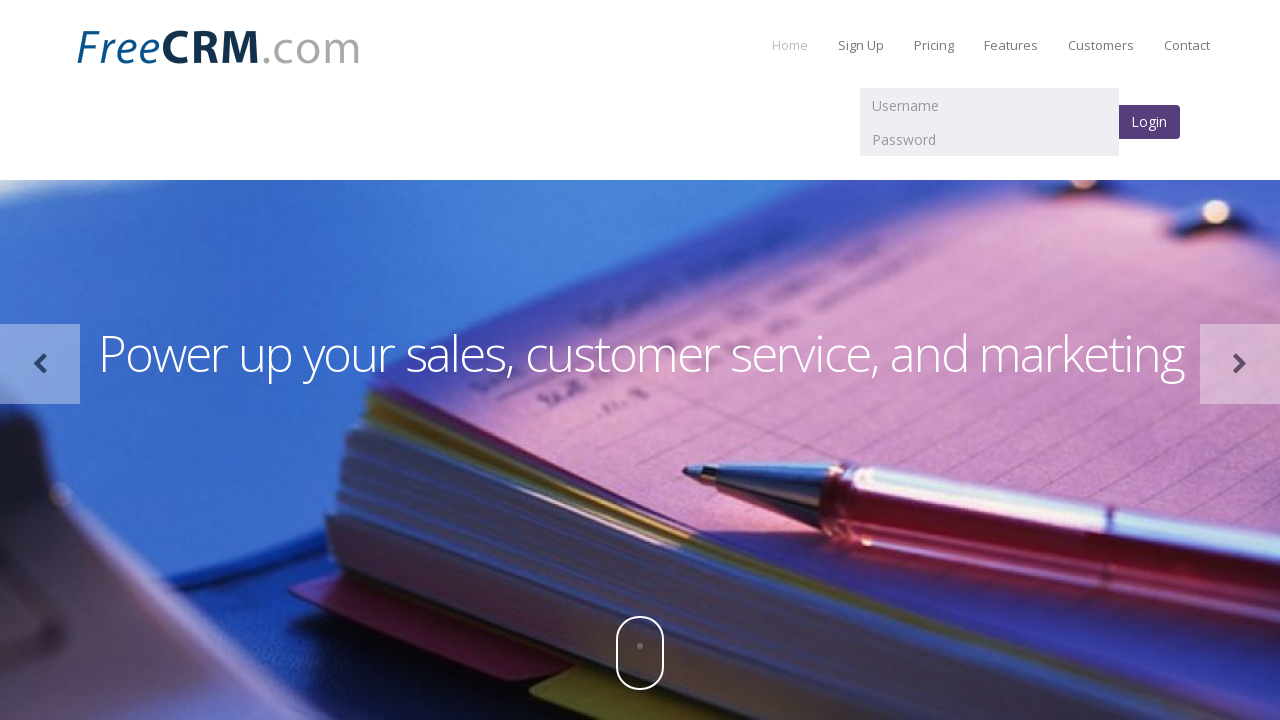